Tests that the Checkly API Docs search button contains keyboard shortcut information (CTRL-K)

Starting URL: https://developers.checklyhq.com/

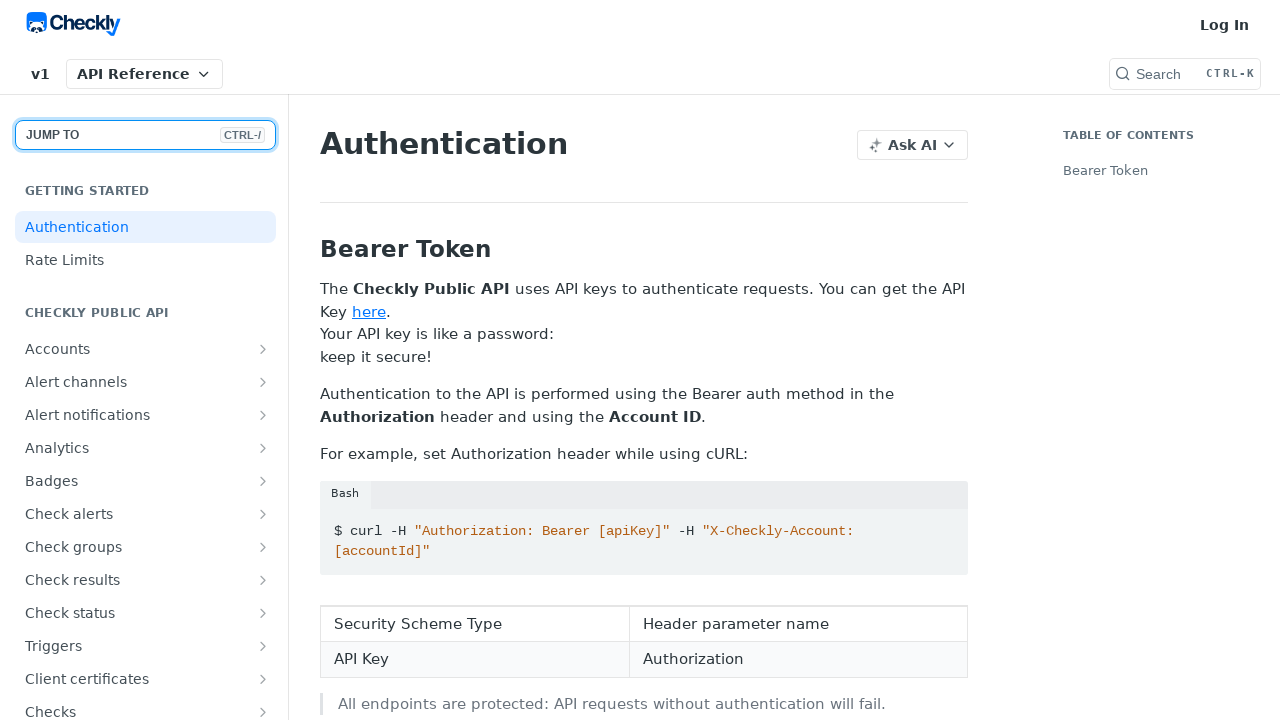

Navigated to Checkly API Docs homepage
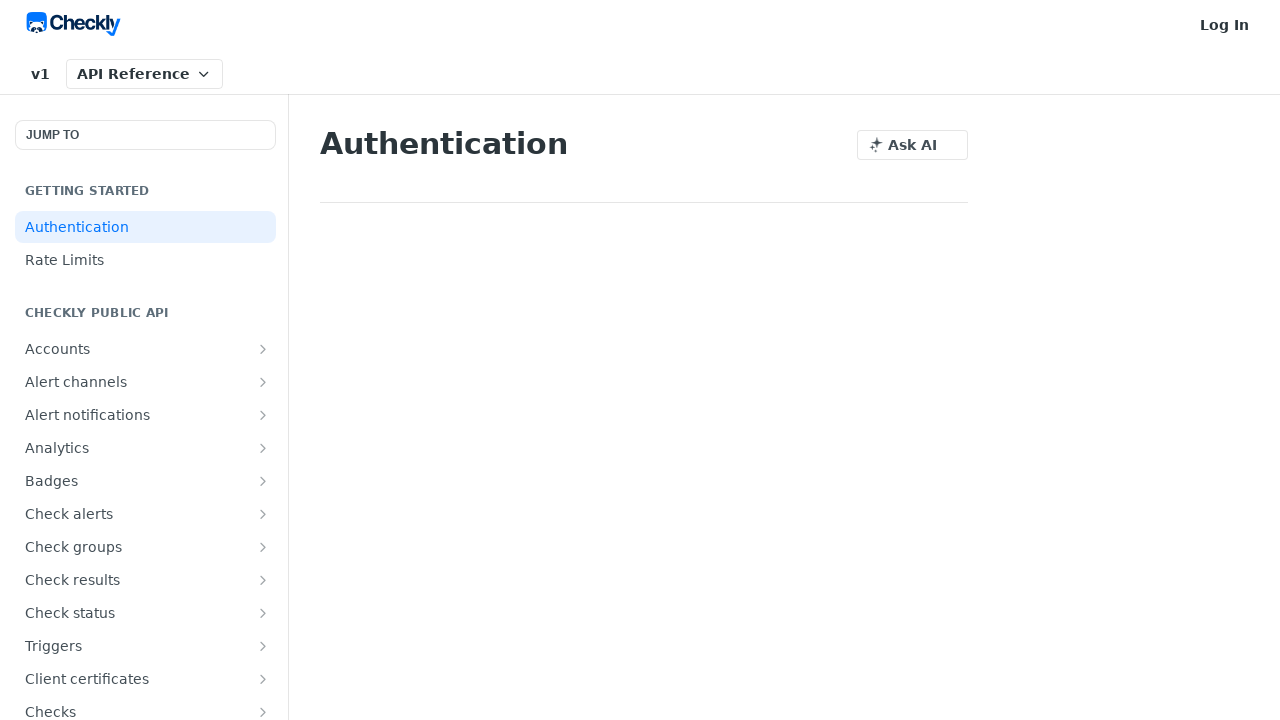

Located the search button element
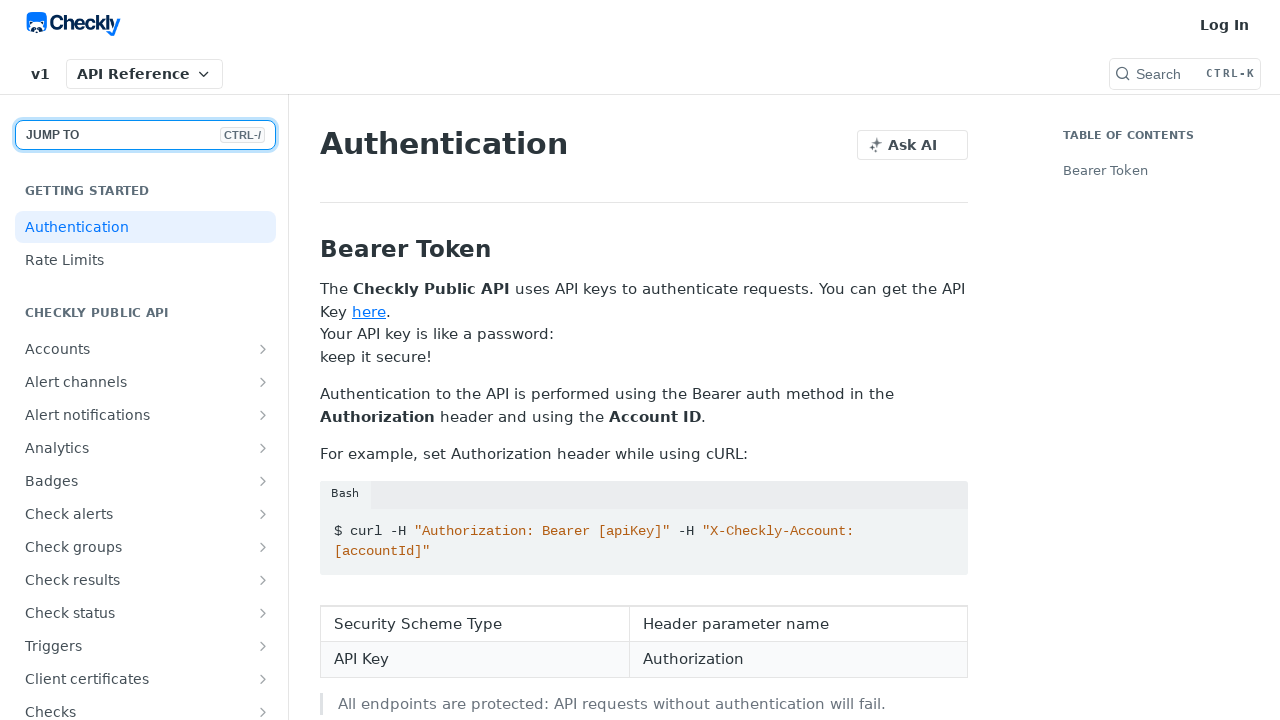

Verified search button contains 'CTRL-K' keyboard shortcut info
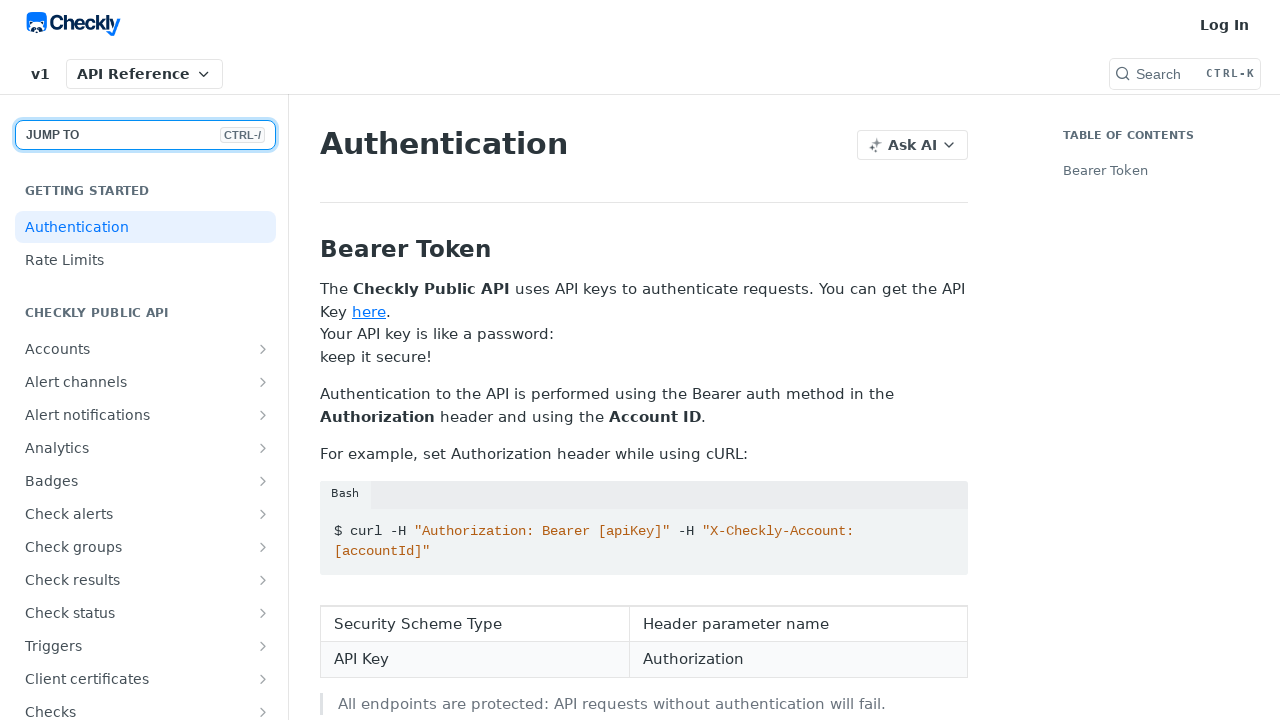

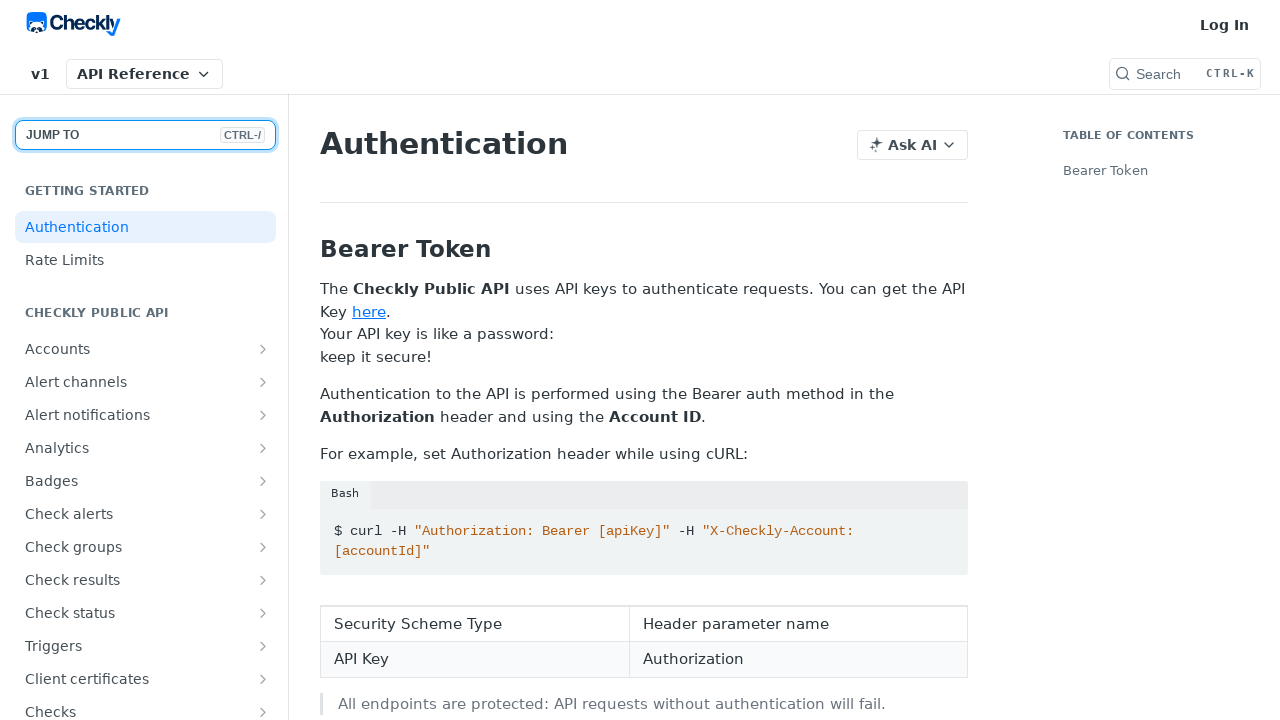